Tests the DemoQA elements page by clicking on the Radio Button menu item using JavaScript execution and scrolling to the Book Store Application section

Starting URL: https://demoqa.com/elements

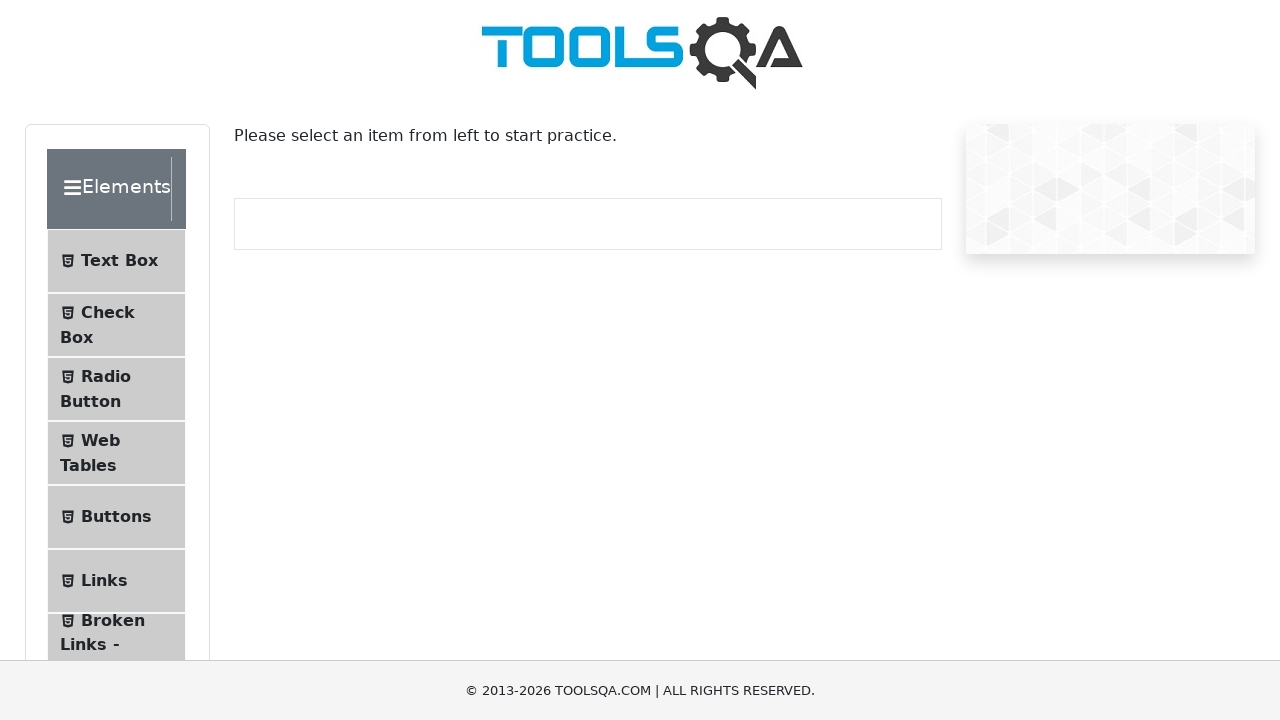

Clicked on Radio Button menu item using JavaScript execution
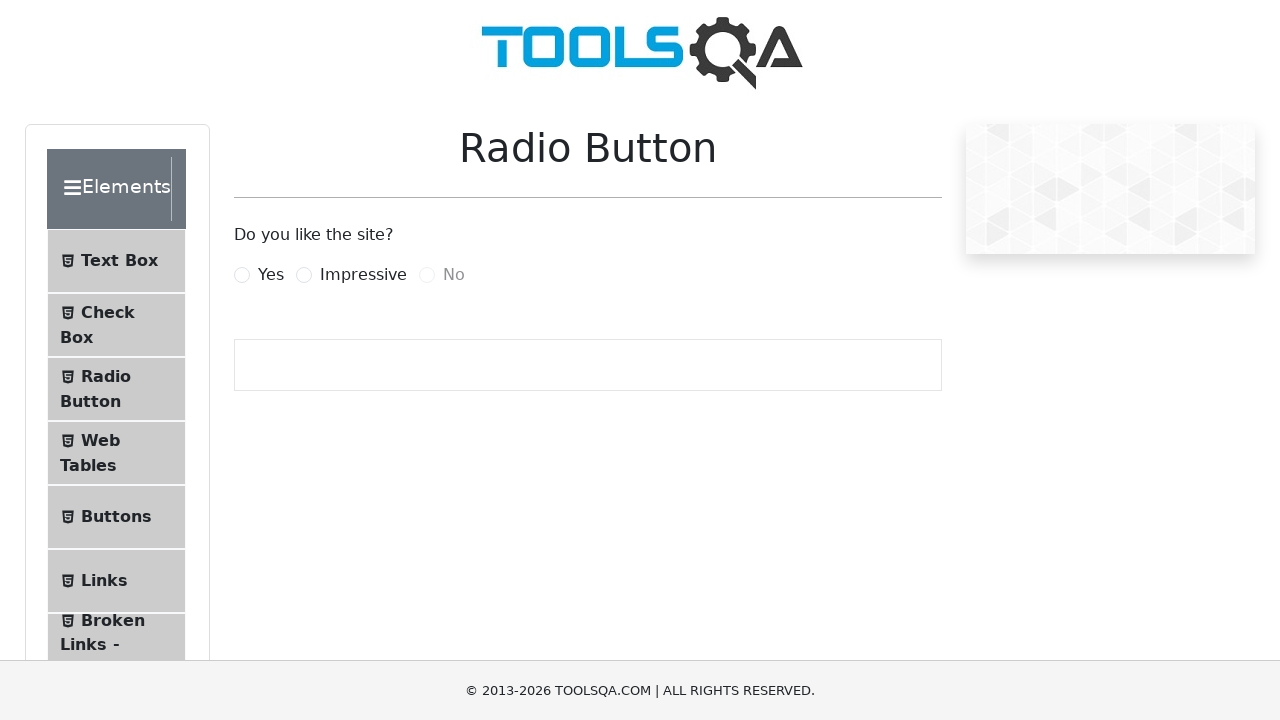

Scrolled to Book Store Application section
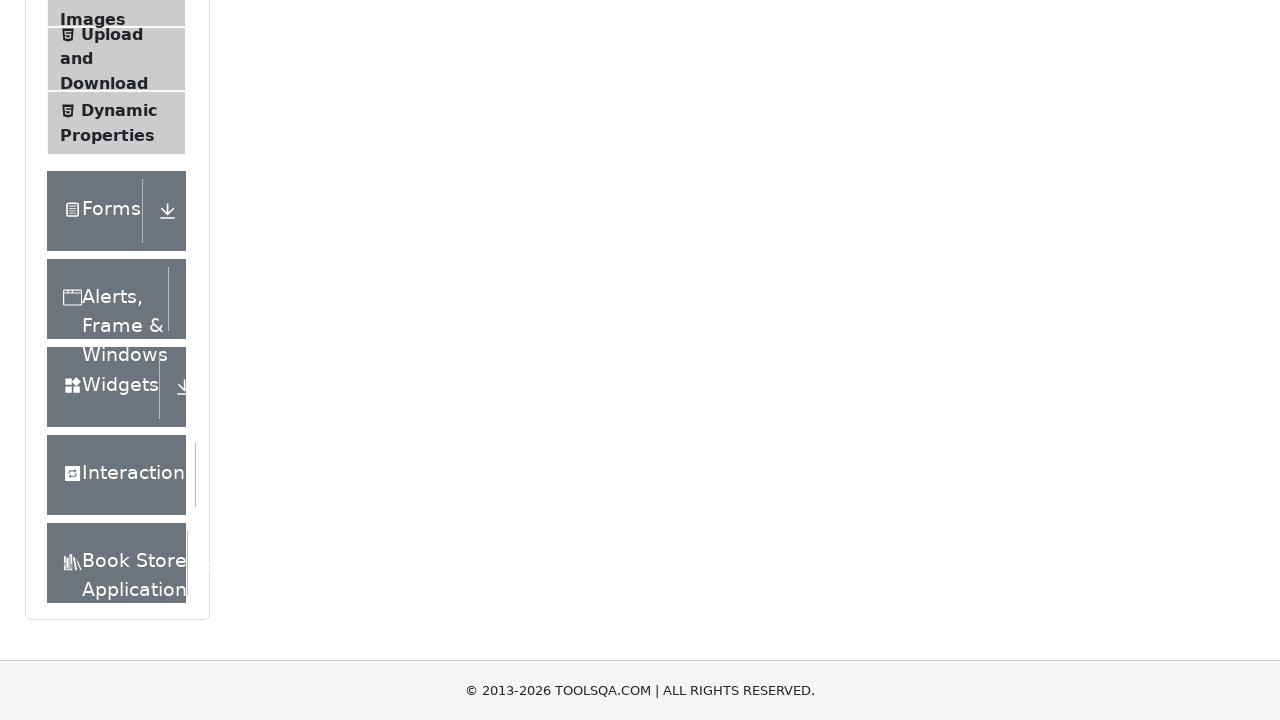

Retrieved page title: demosite
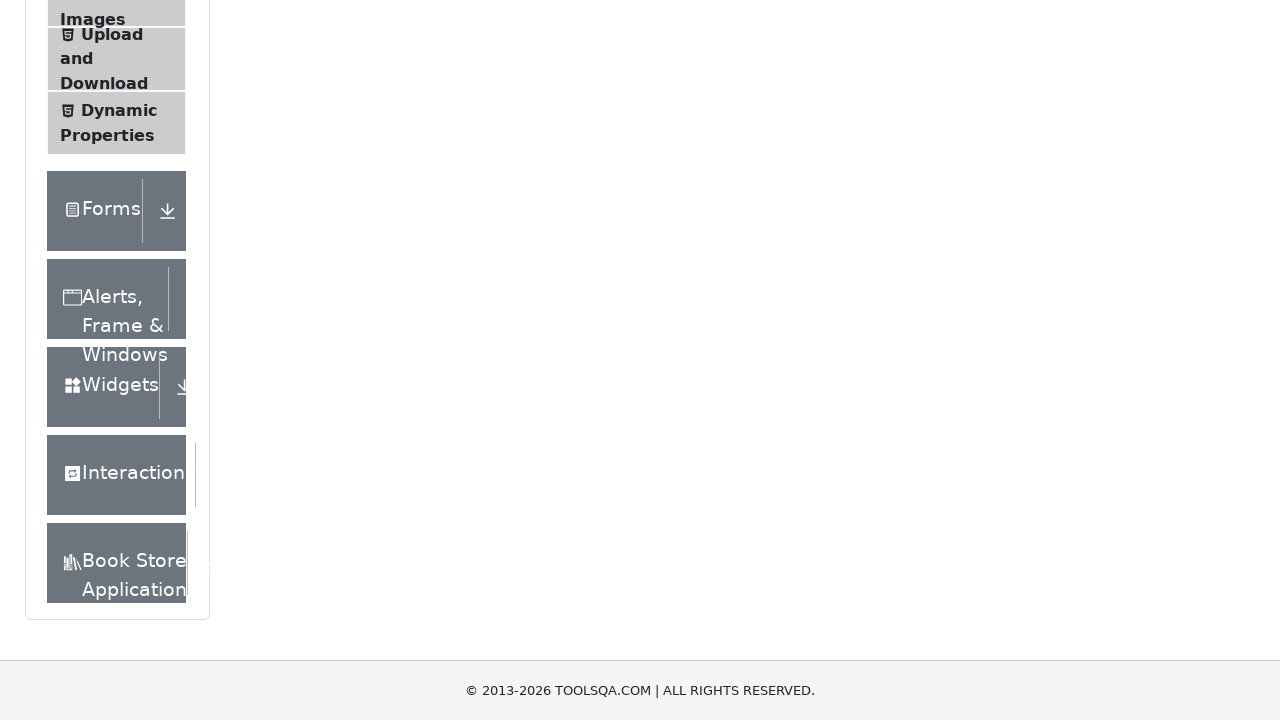

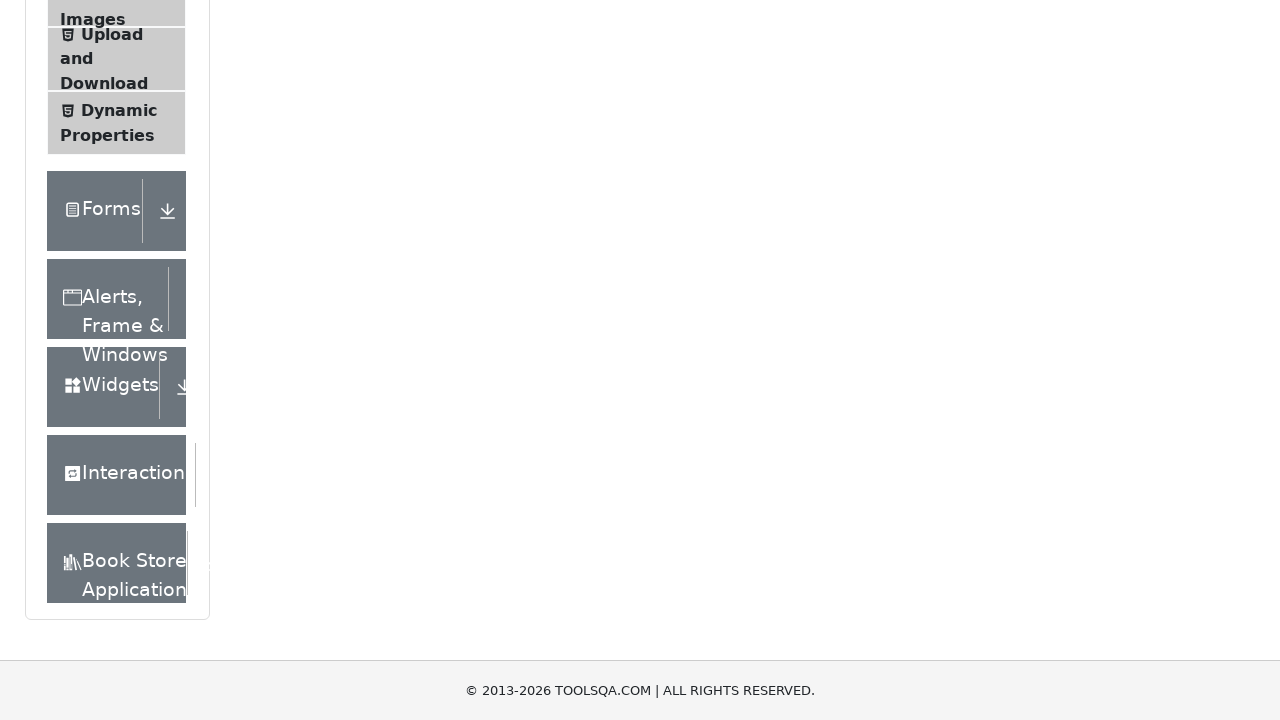